Tests the Selenium website in mobile viewport portrait mode (344x882) and verifies the page title

Starting URL: https://www.selenium.dev/

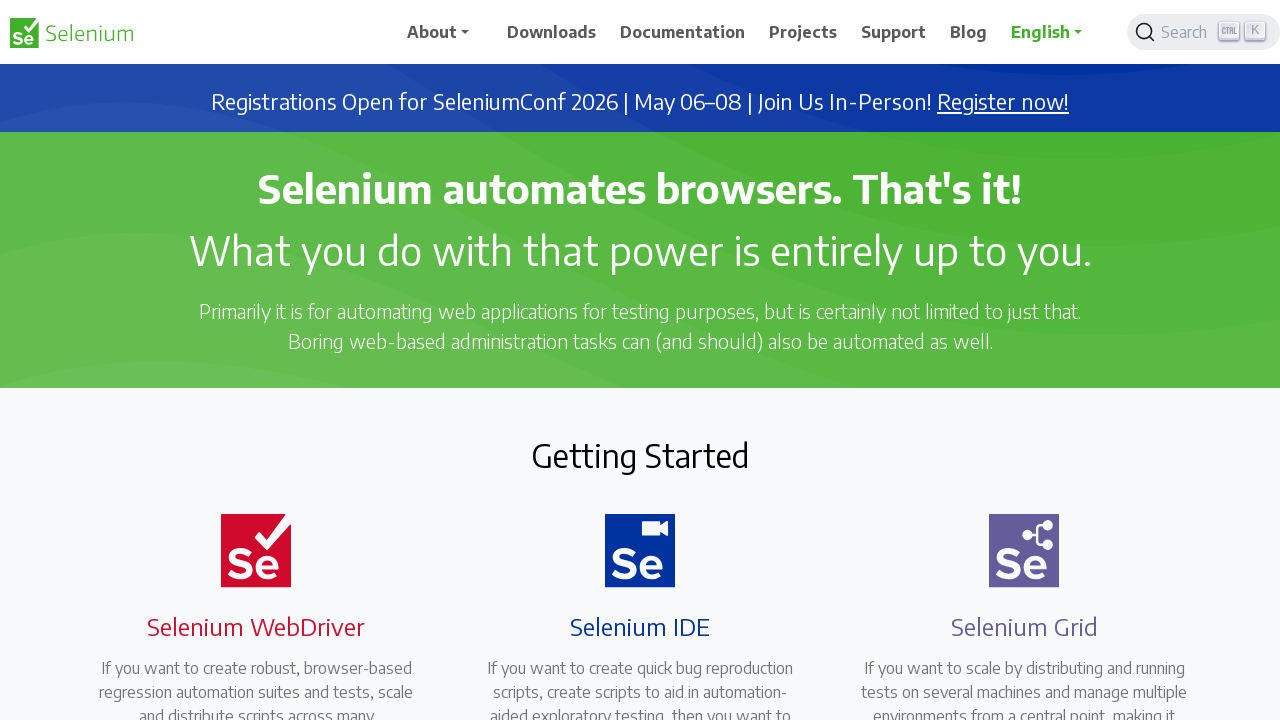

Set mobile viewport to portrait mode (344x882)
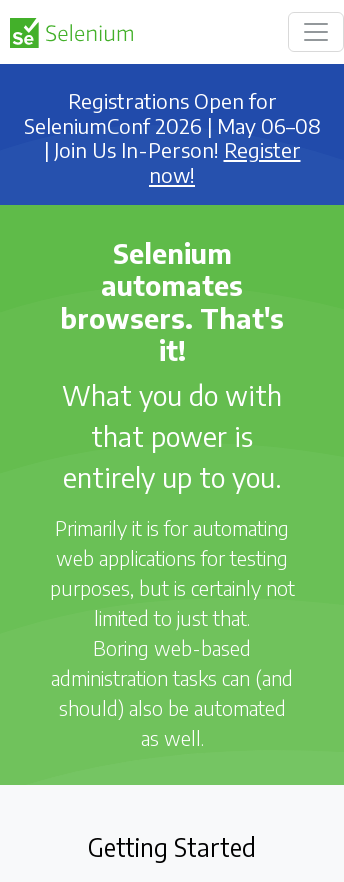

Page DOM content loaded in mobile portrait viewport
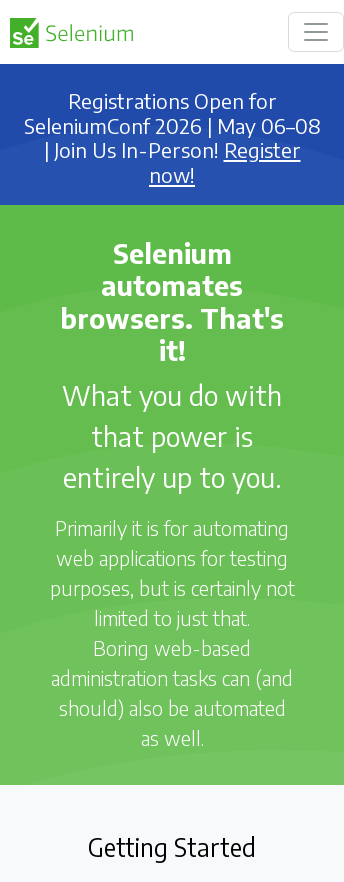

Verified page title is 'Selenium'
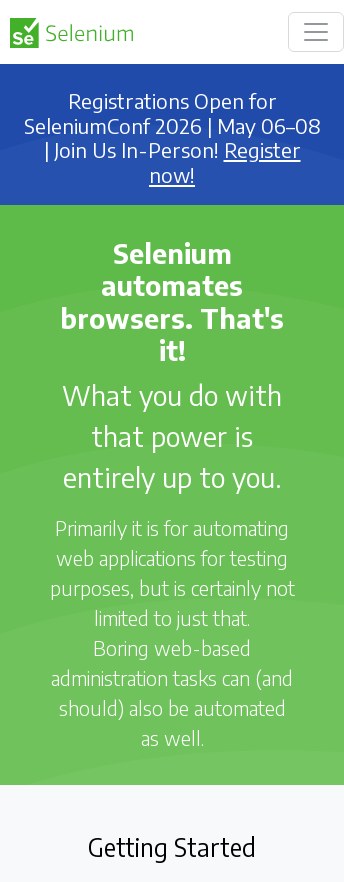

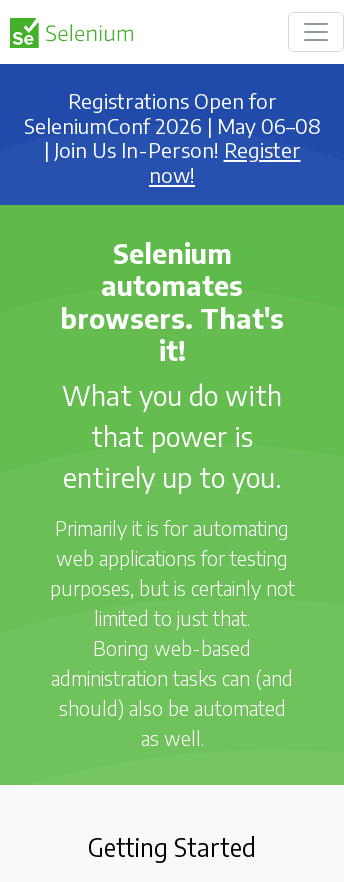